Navigates to a demo page and waits for it to fully load, verifying the page is accessible and rendered.

Starting URL: http://demo.guru99.com/test/guru99home/

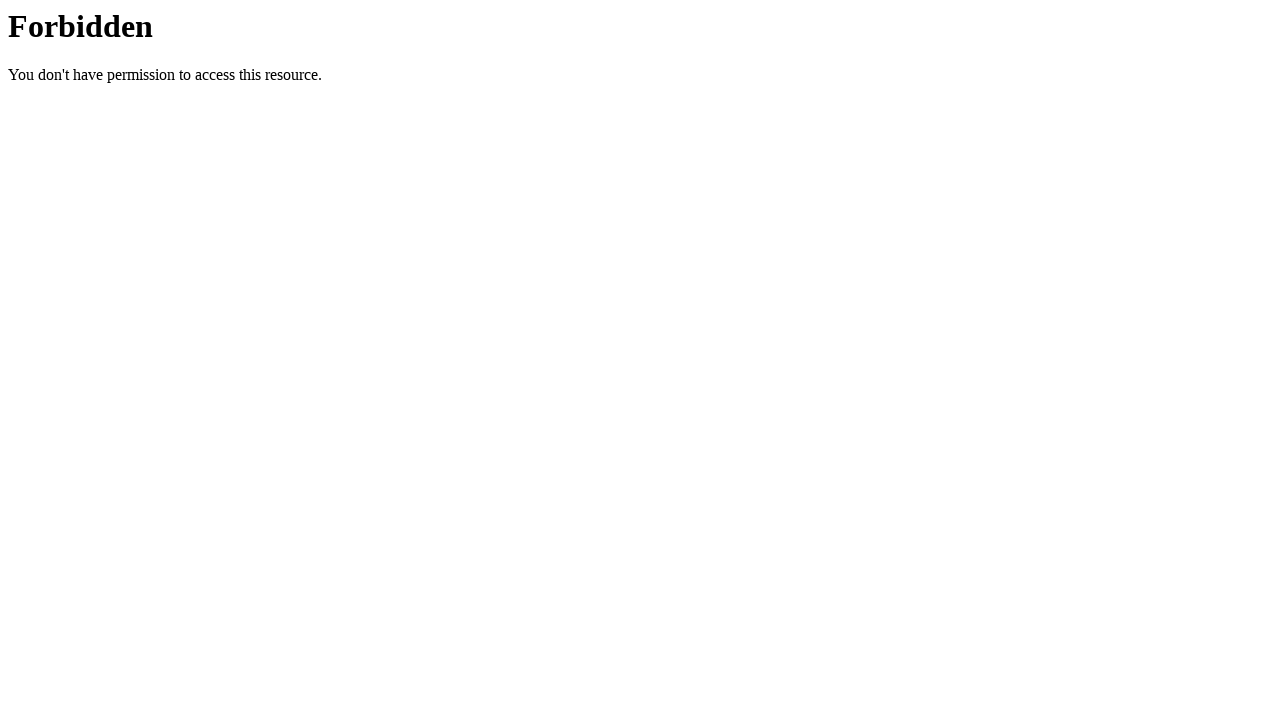

Set viewport size to 1920x1080 for full screen
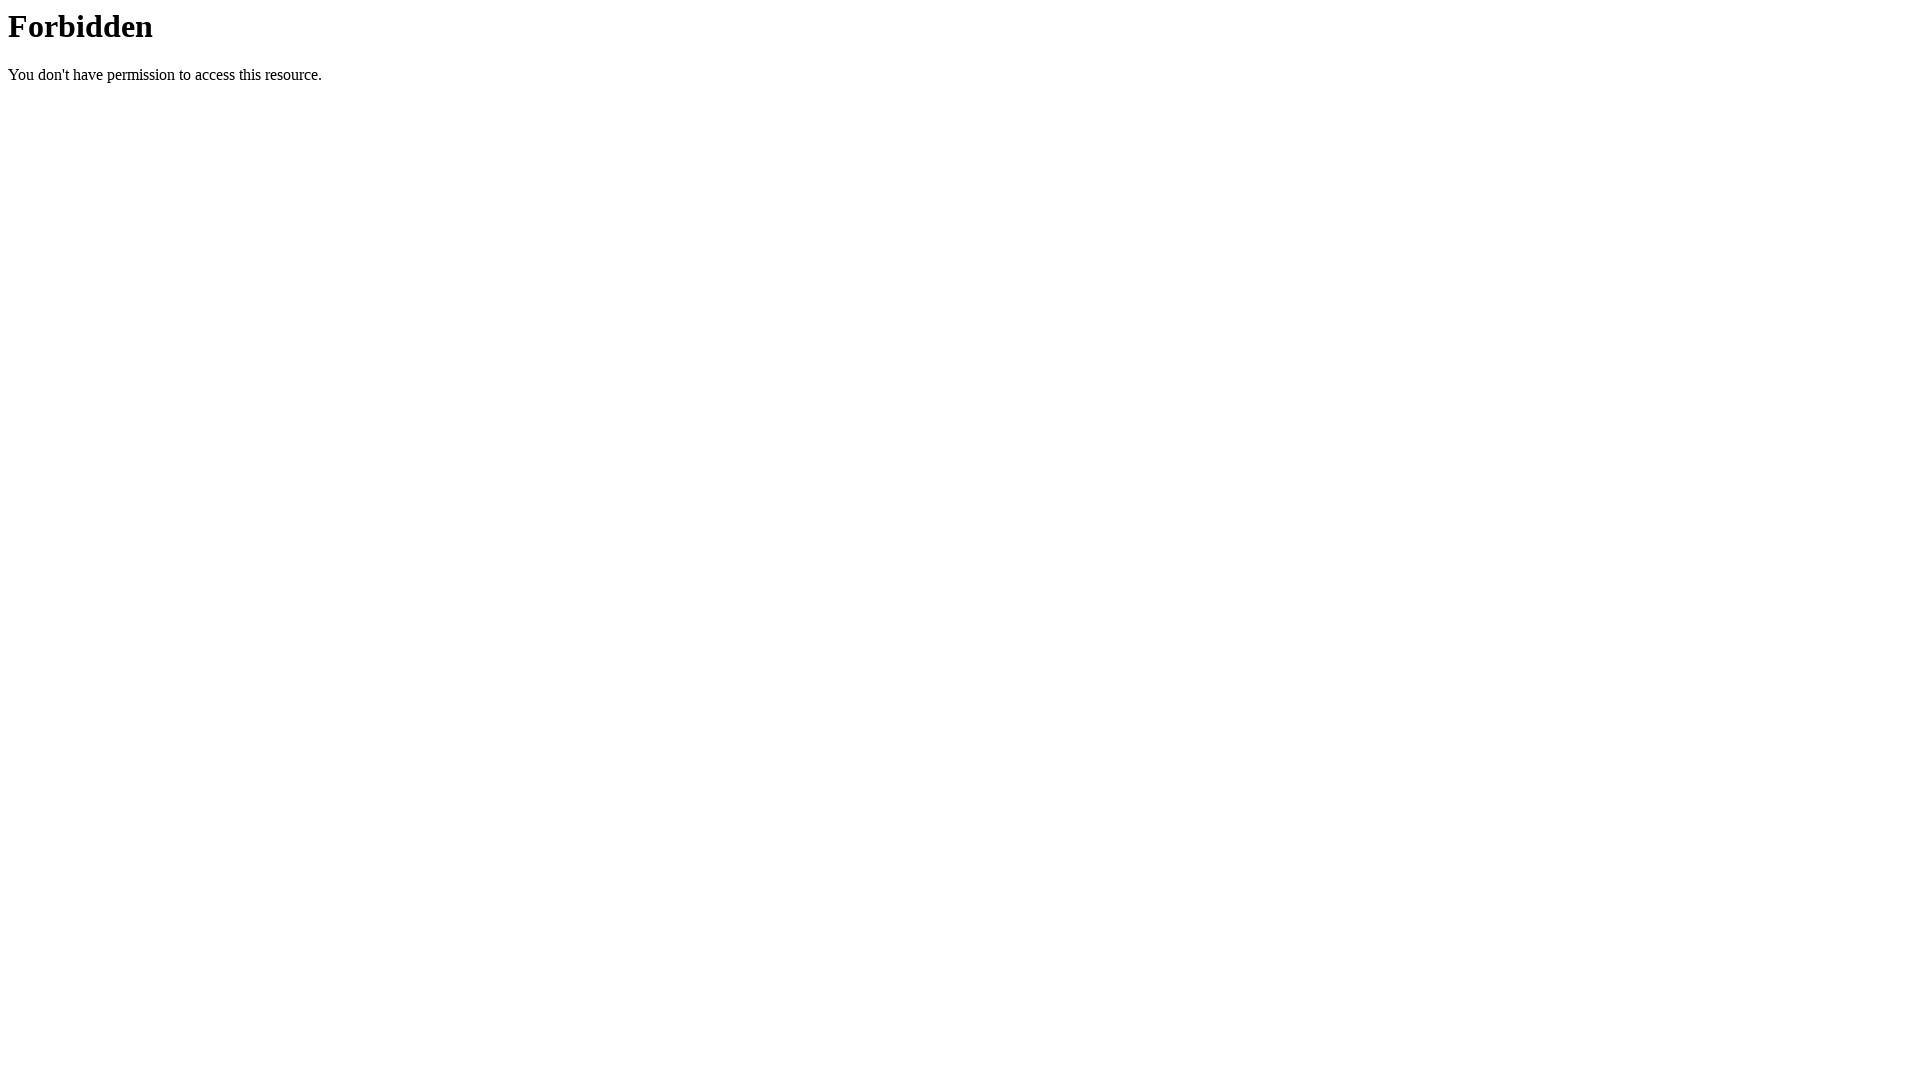

Page fully loaded and networkidle state reached
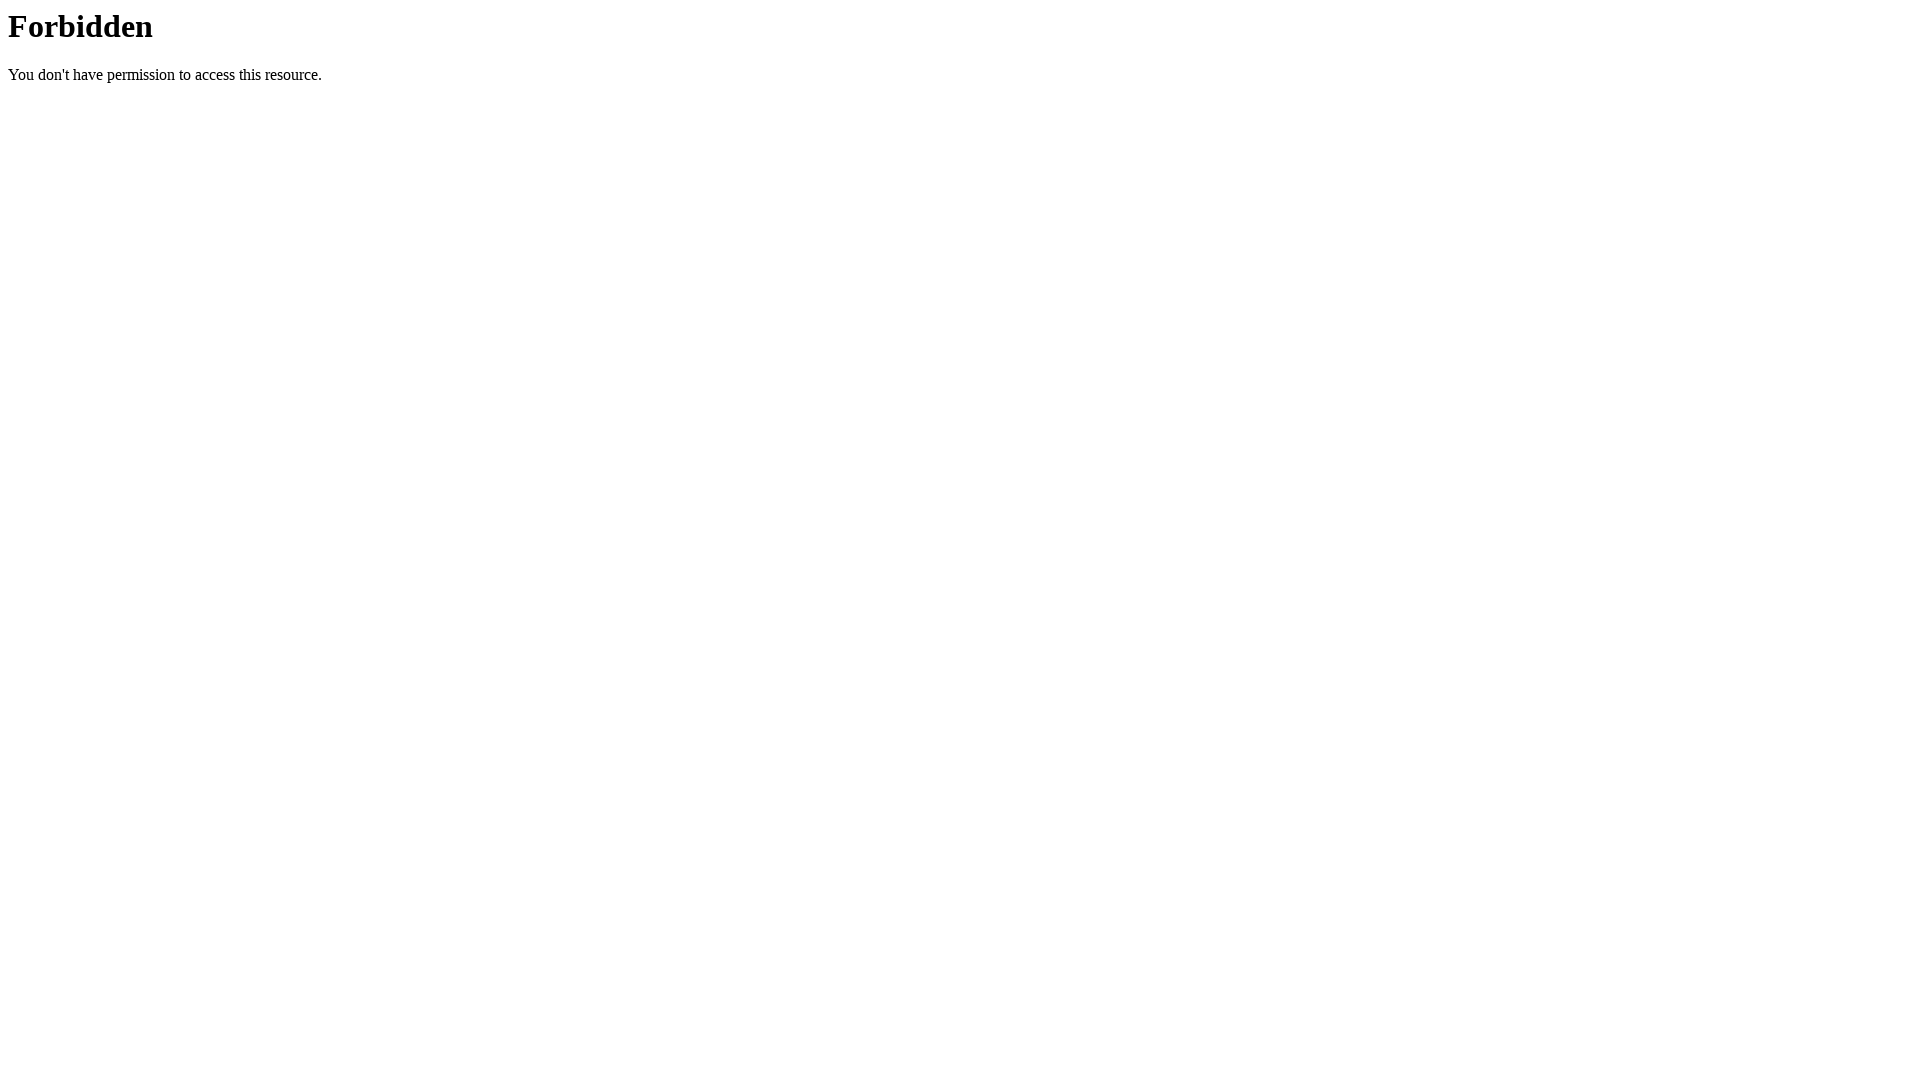

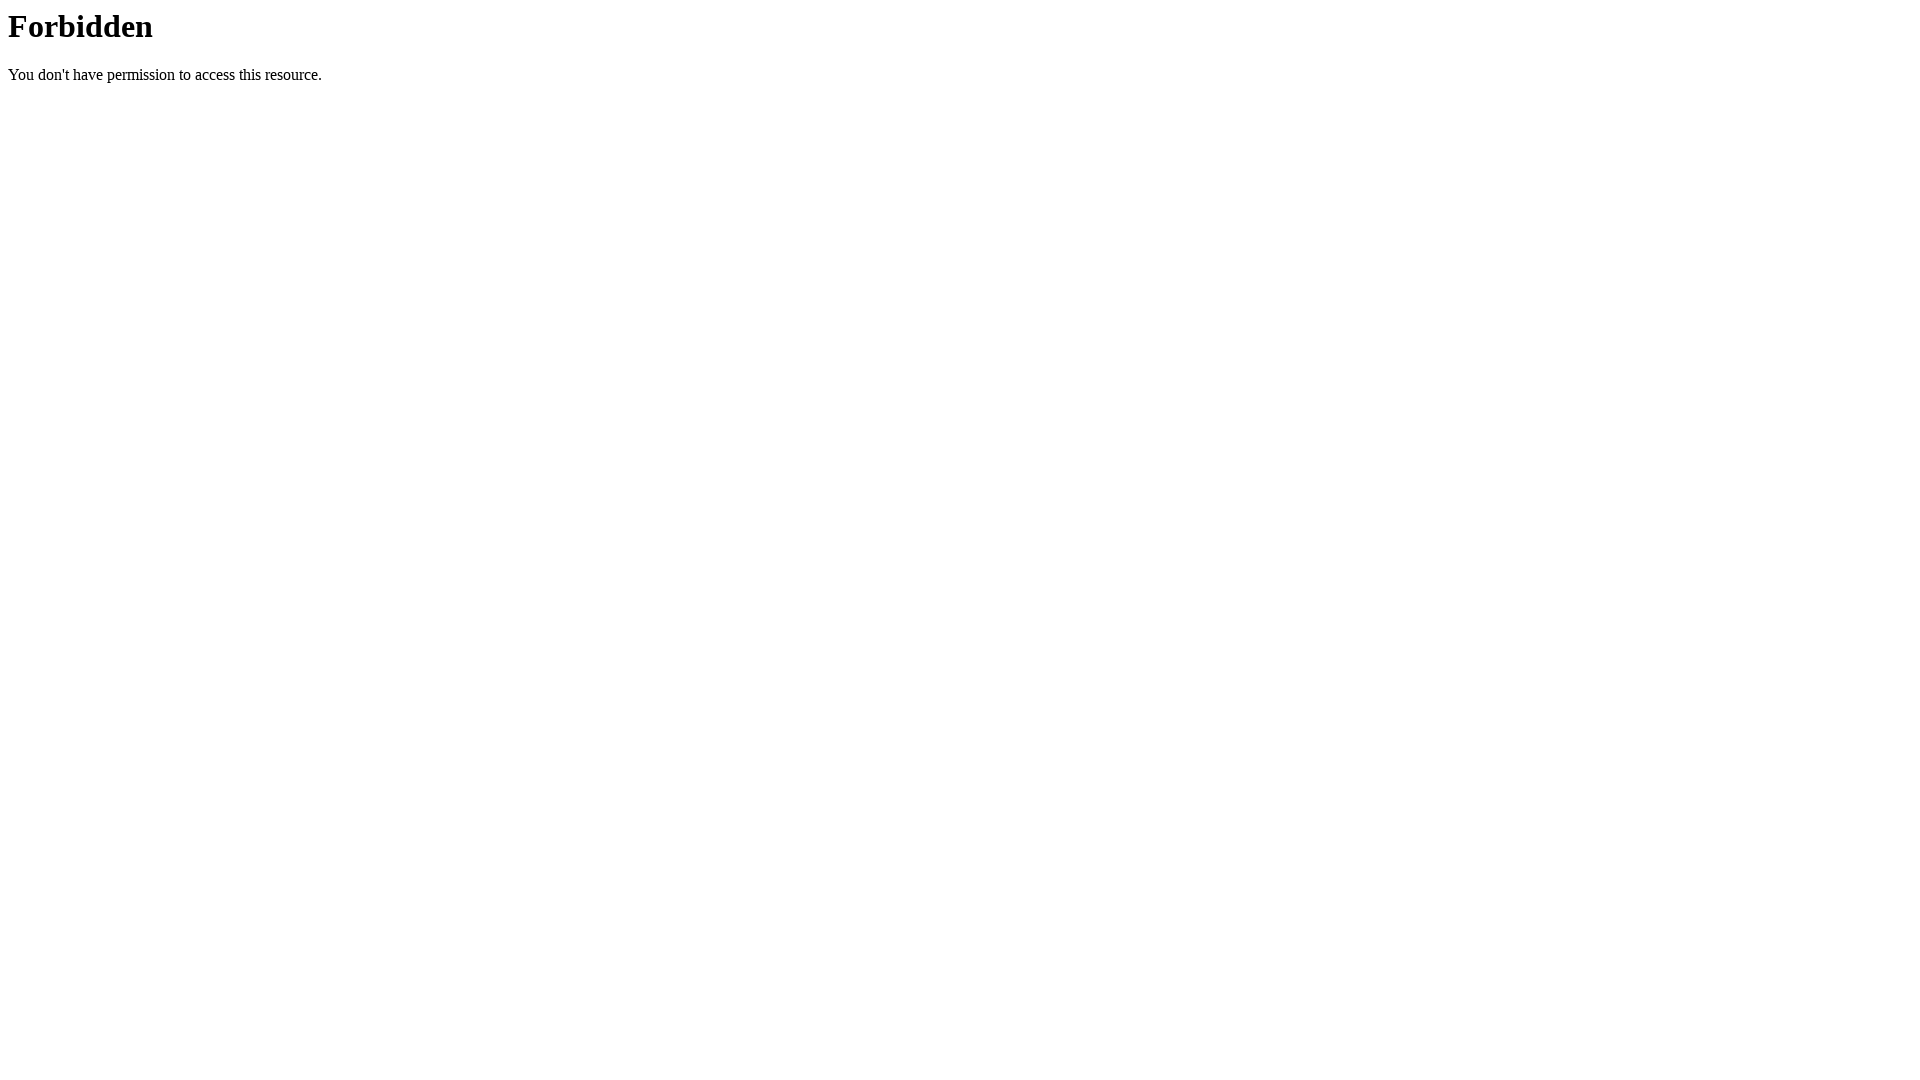